Tests form submission on an Angular practice page by filling name field, selecting checkbox and dropdown options, and submitting the form

Starting URL: https://rahulshettyacademy.com/angularpractice/

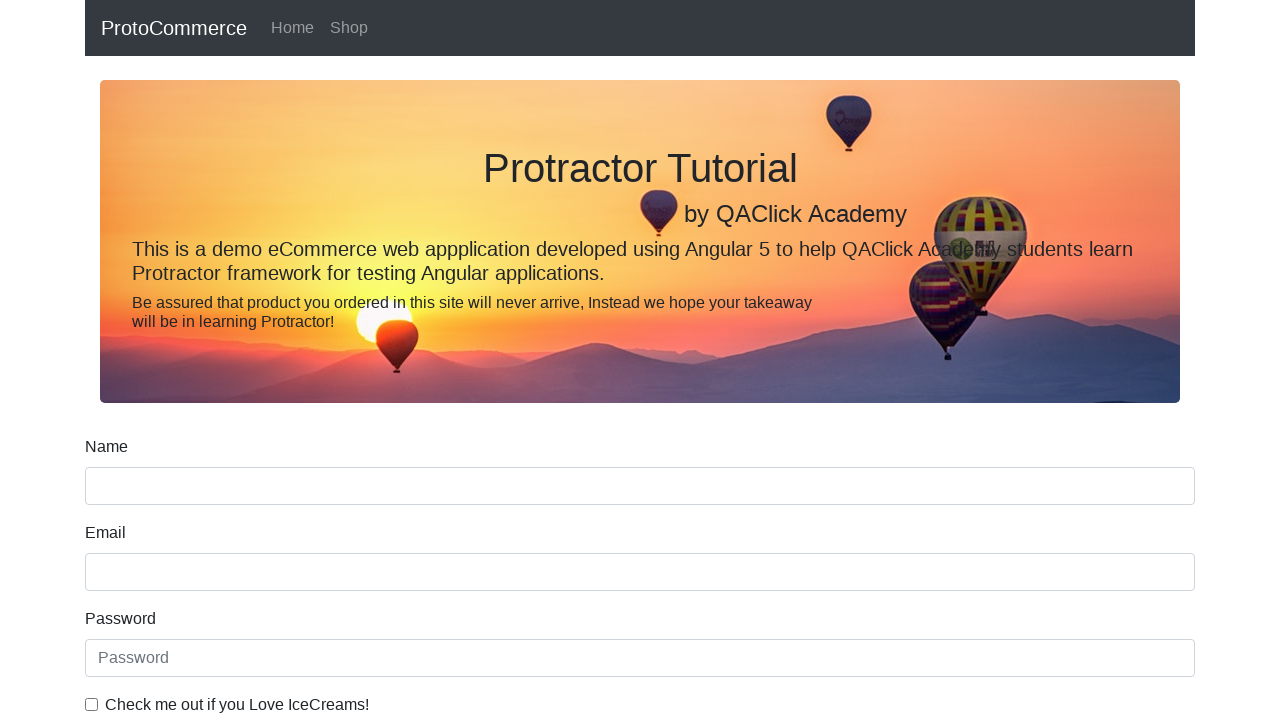

Navigated to Angular practice page
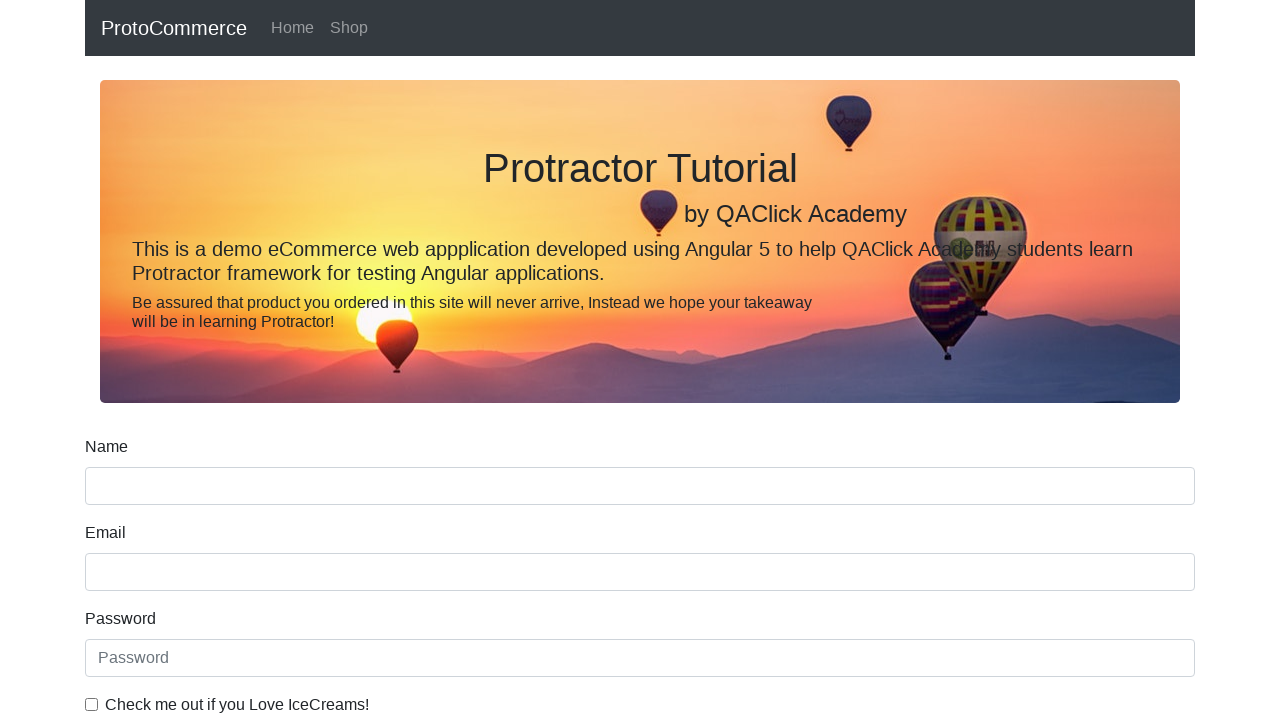

Filled name field with 'Randa' on input[name='name']
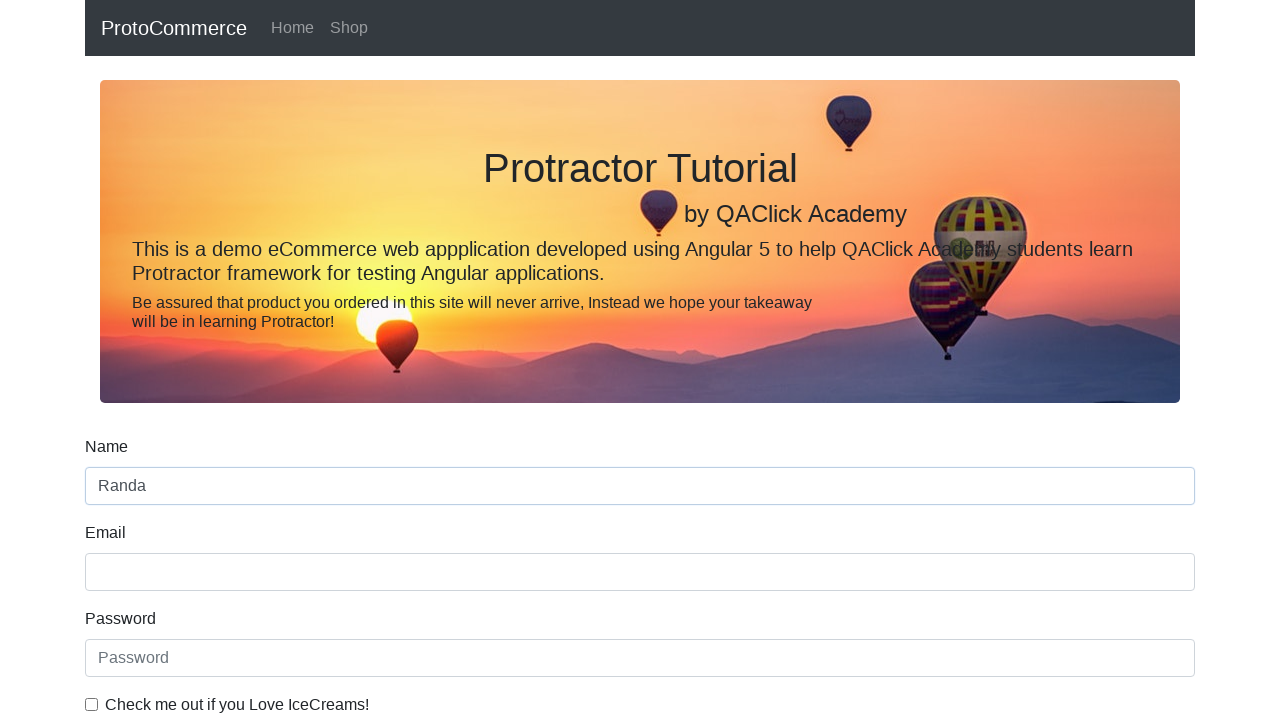

Checked the example checkbox at (92, 704) on #exampleCheck1
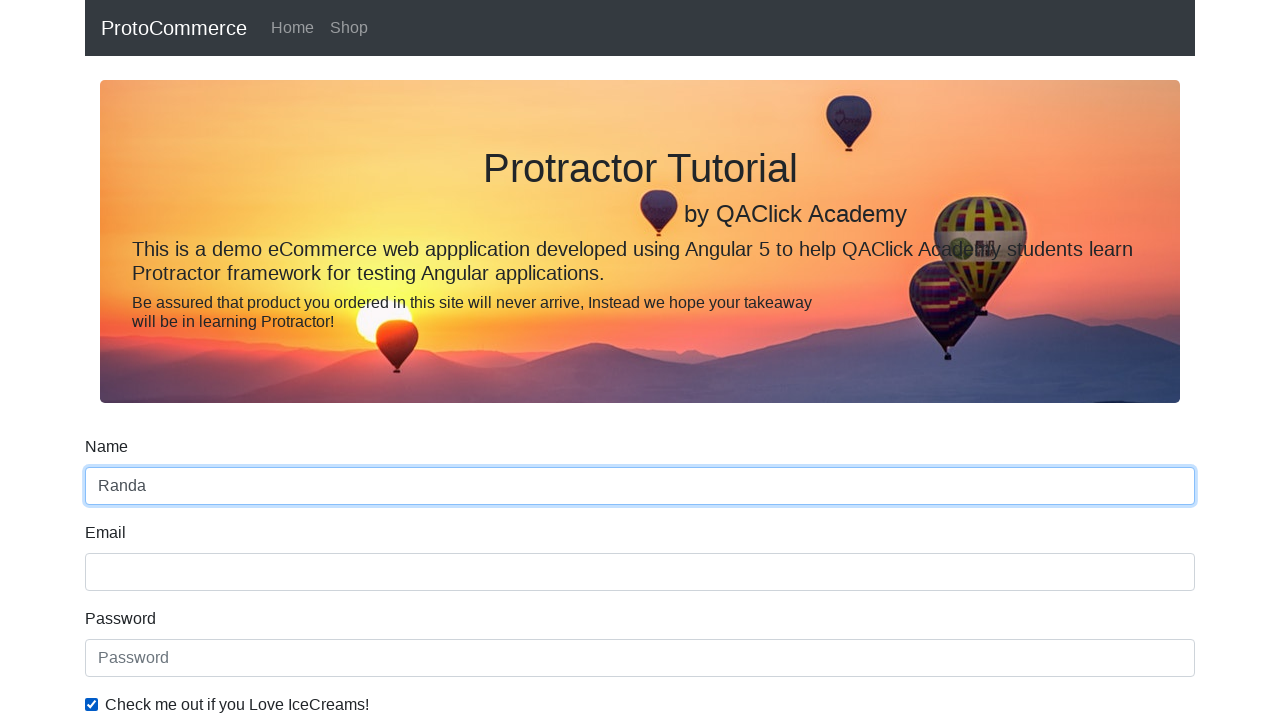

Selected 'Female' from dropdown on #exampleFormControlSelect1
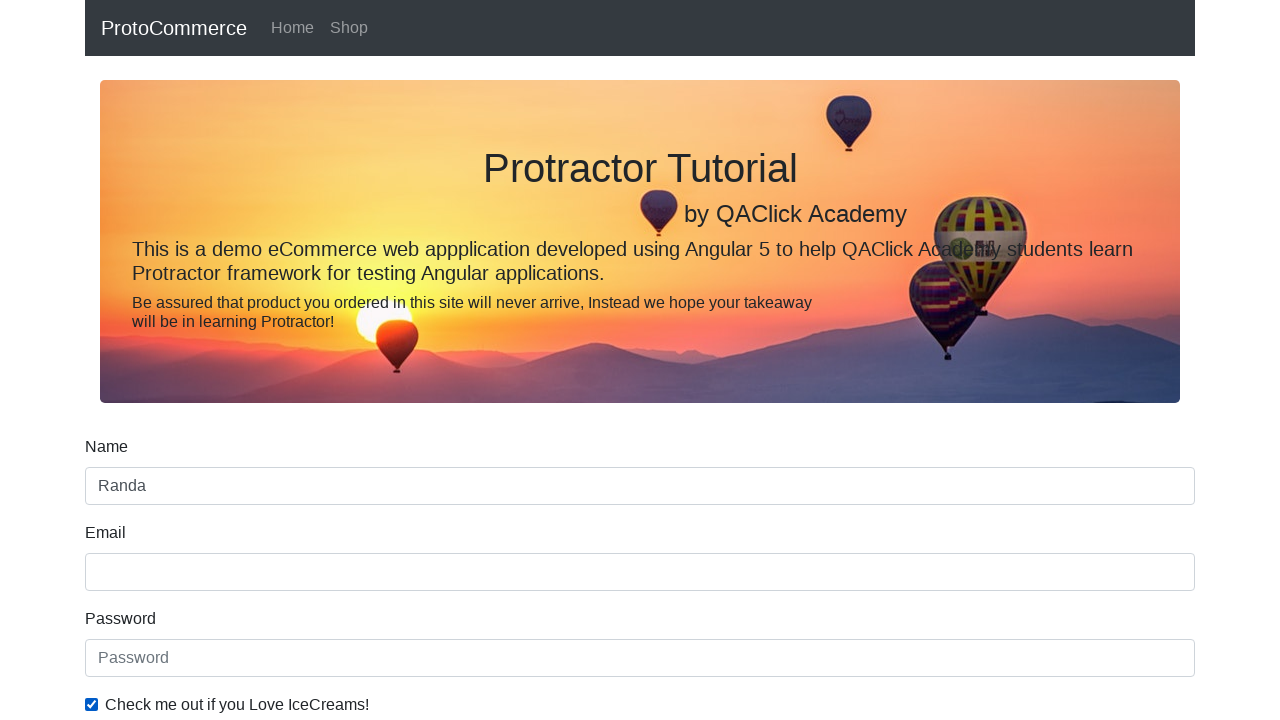

Selected first option from dropdown by index on #exampleFormControlSelect1
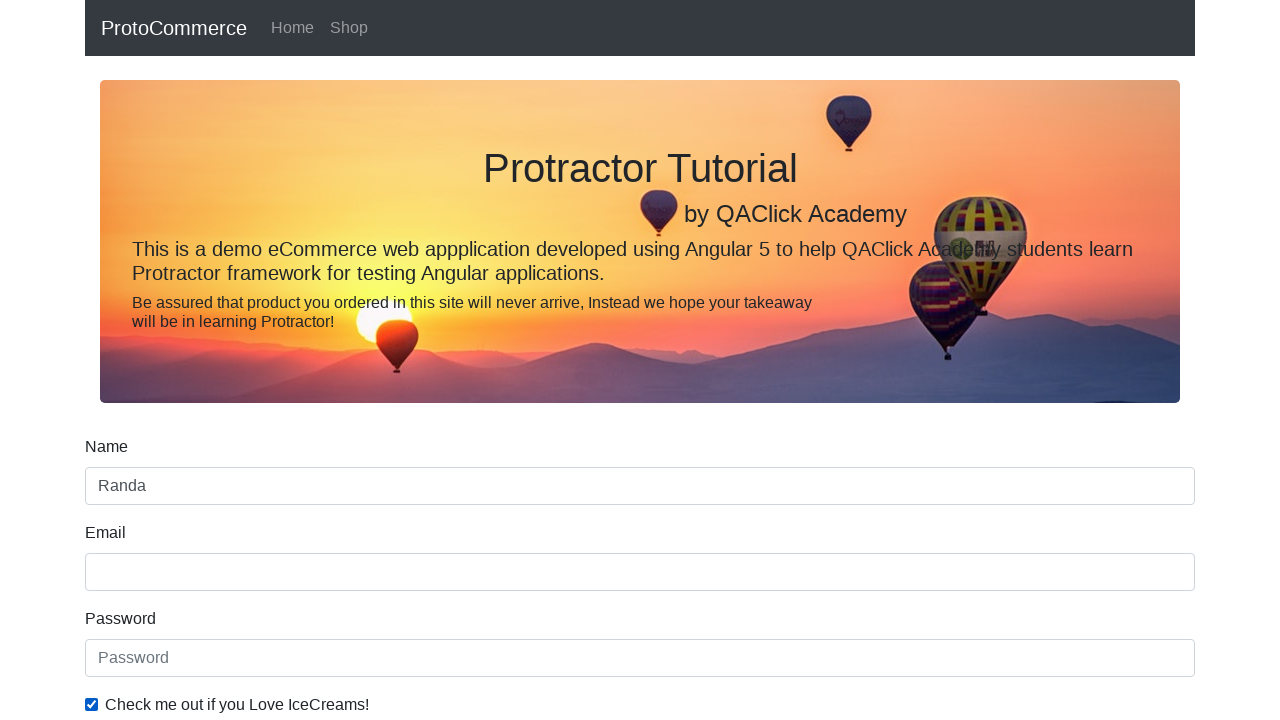

Clicked submit button to submit the form at (123, 491) on xpath=//input[@type='submit']
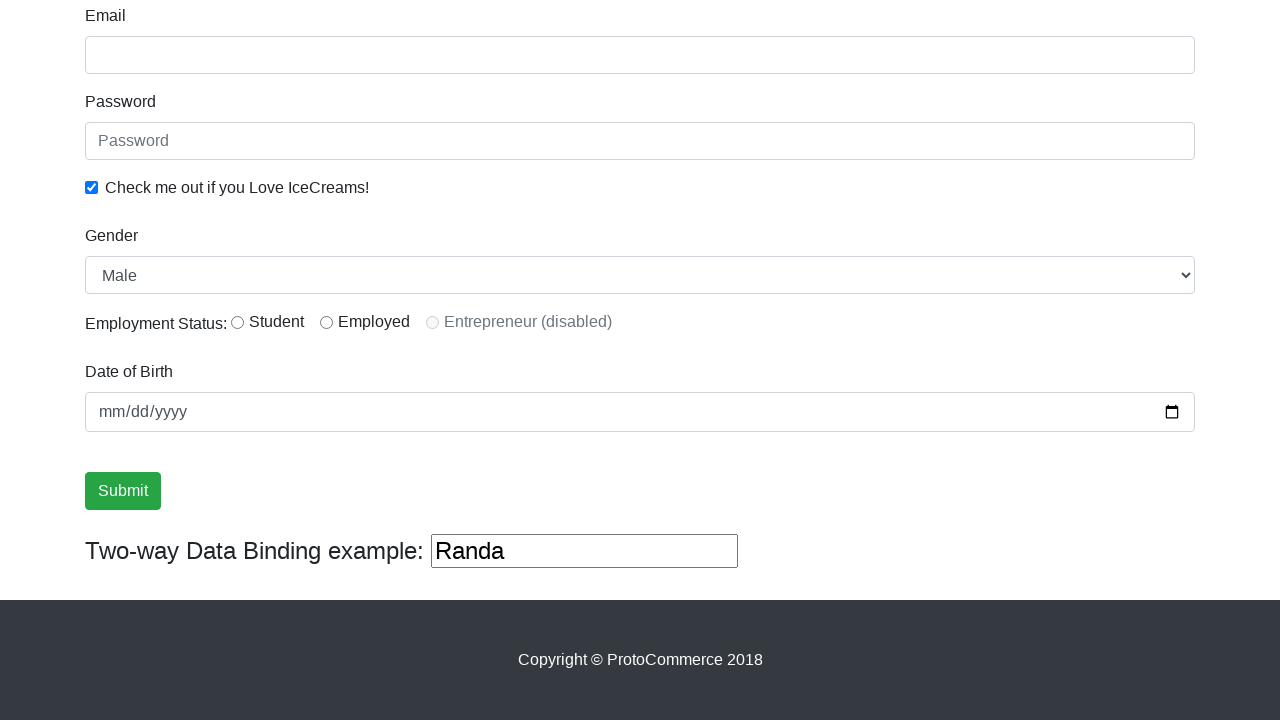

Success message appeared after form submission
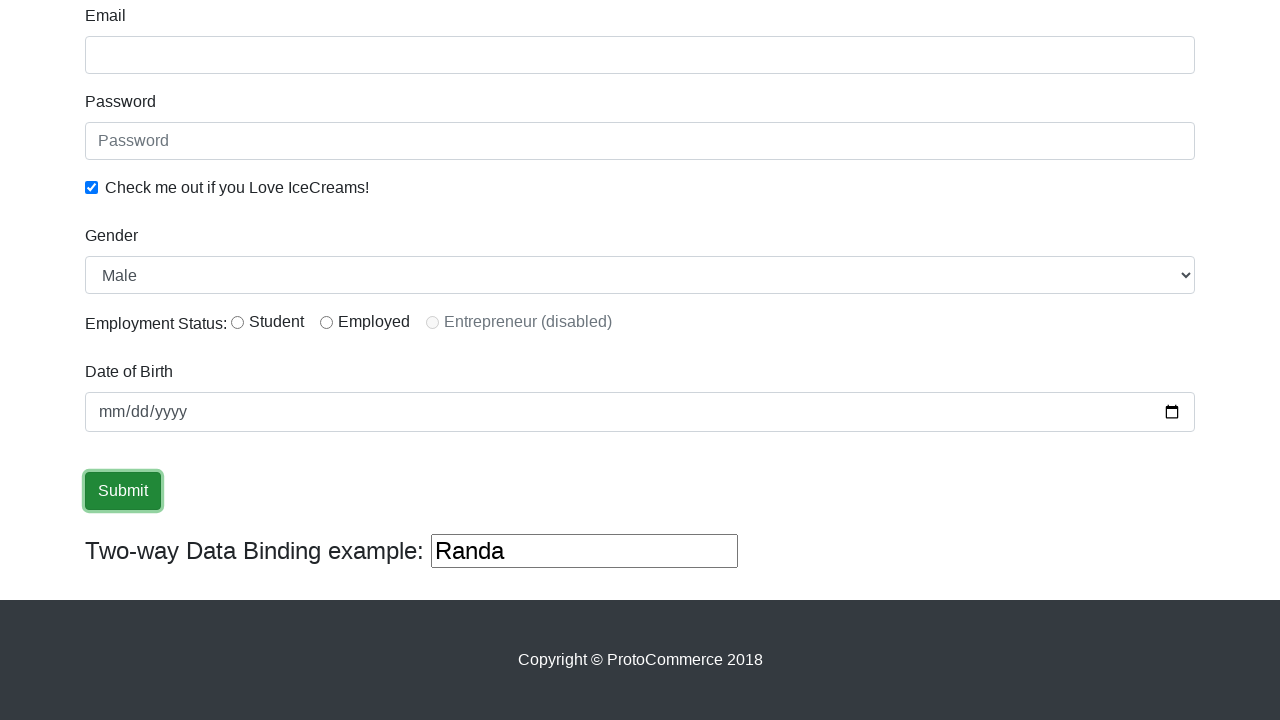

Retrieved success message: '
                    ×
                    Success! The Form has been submitted successfully!.
                  '
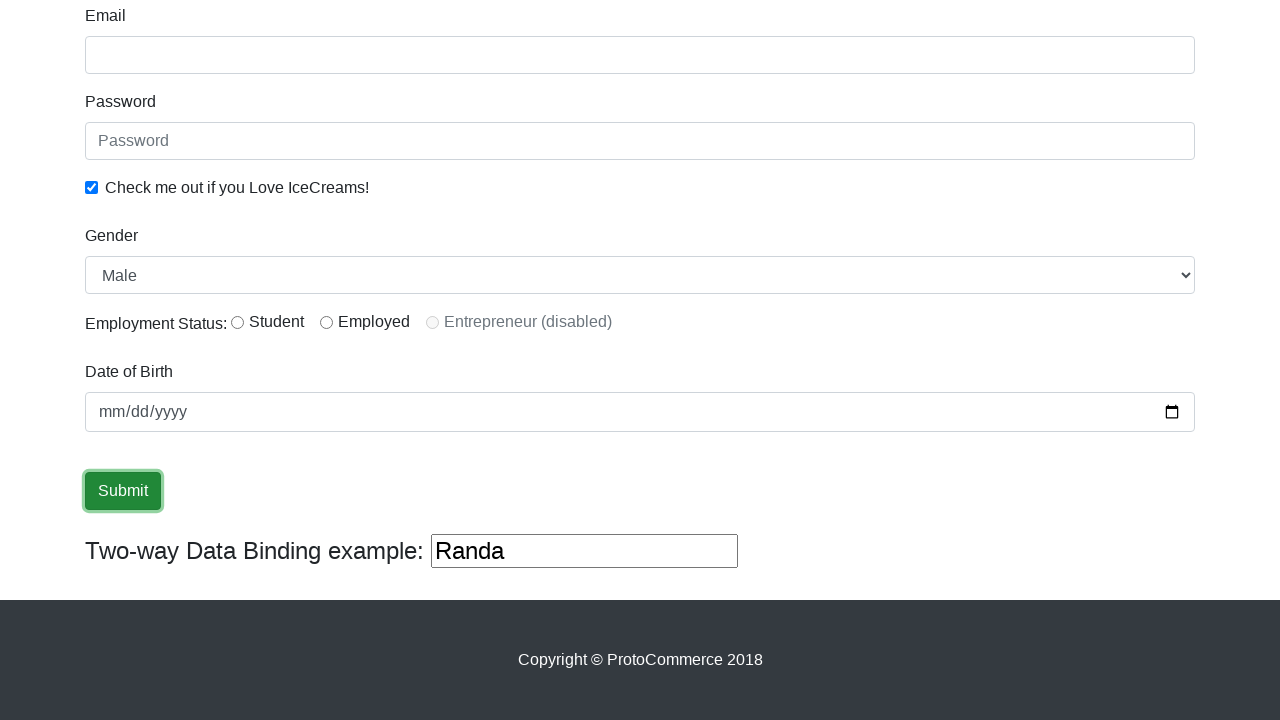

Verified success message contains 'success'
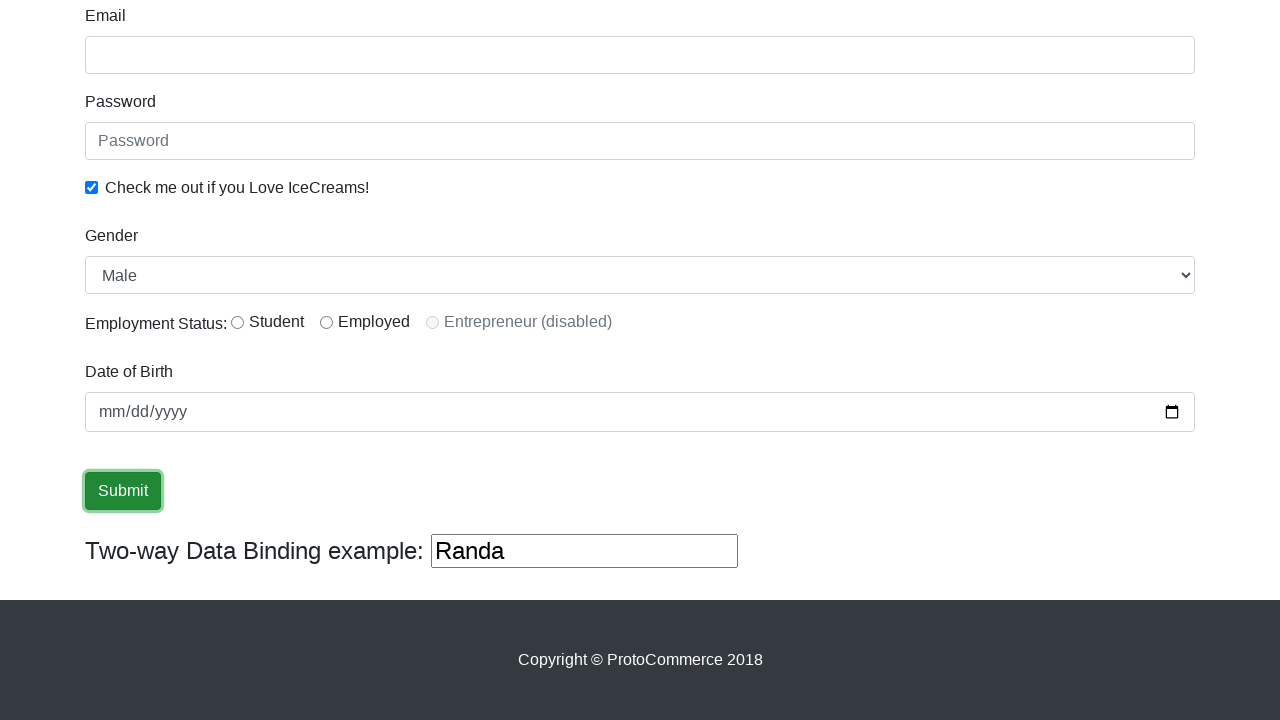

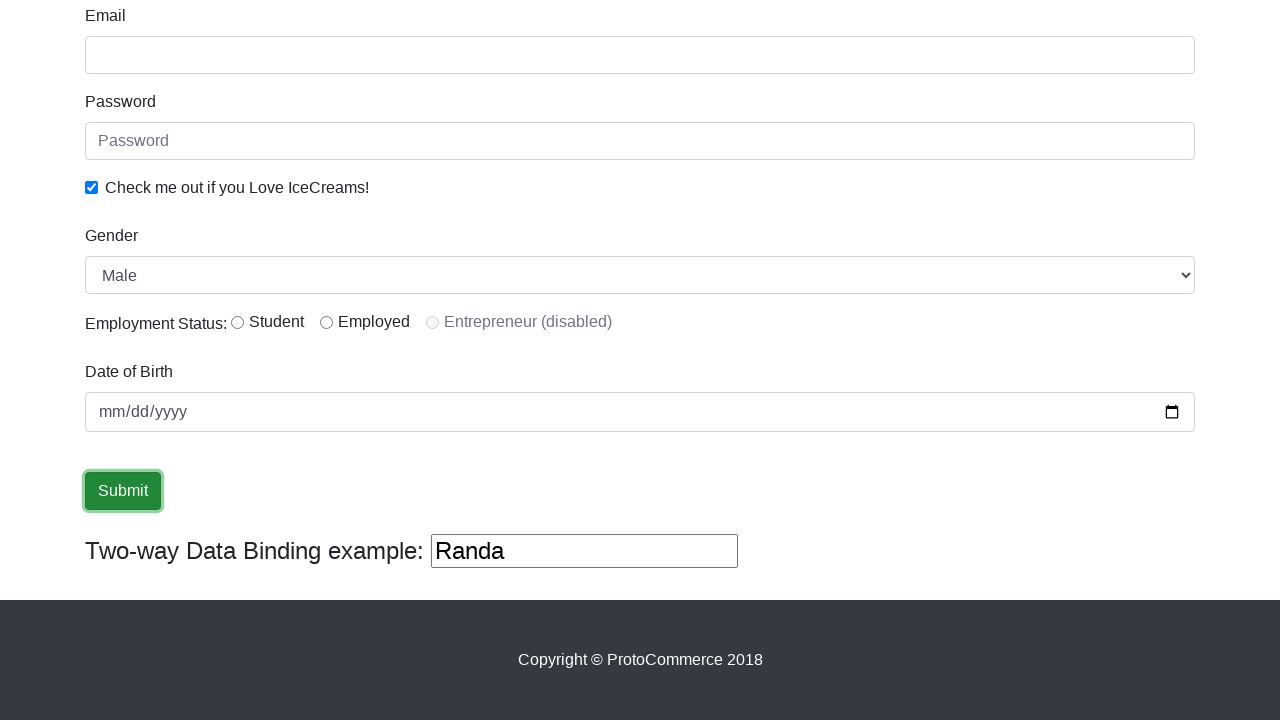